Tests table sorting functionality by clicking the sort header and verifying the order, then searches for a specific item (Rice) across pagination and retrieves its price

Starting URL: https://rahulshettyacademy.com/greenkart/#/offers

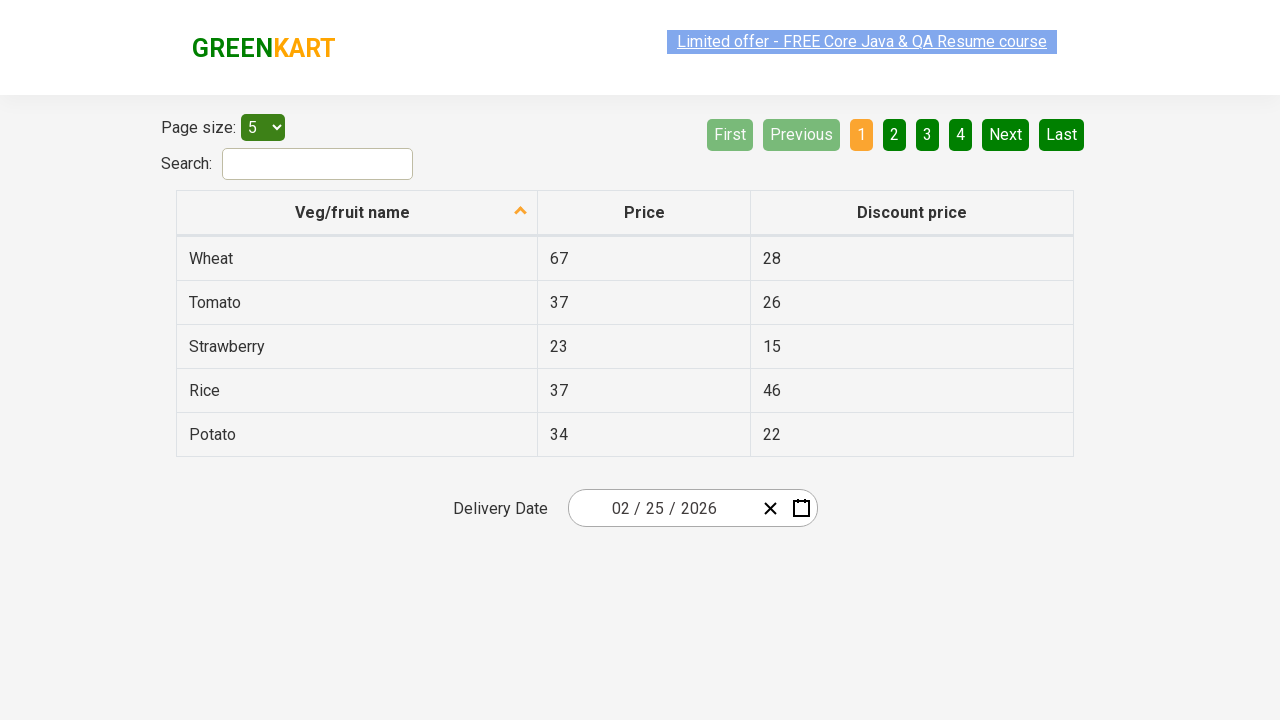

Clicked first column header to sort table at (357, 213) on xpath=//tr/th[1]
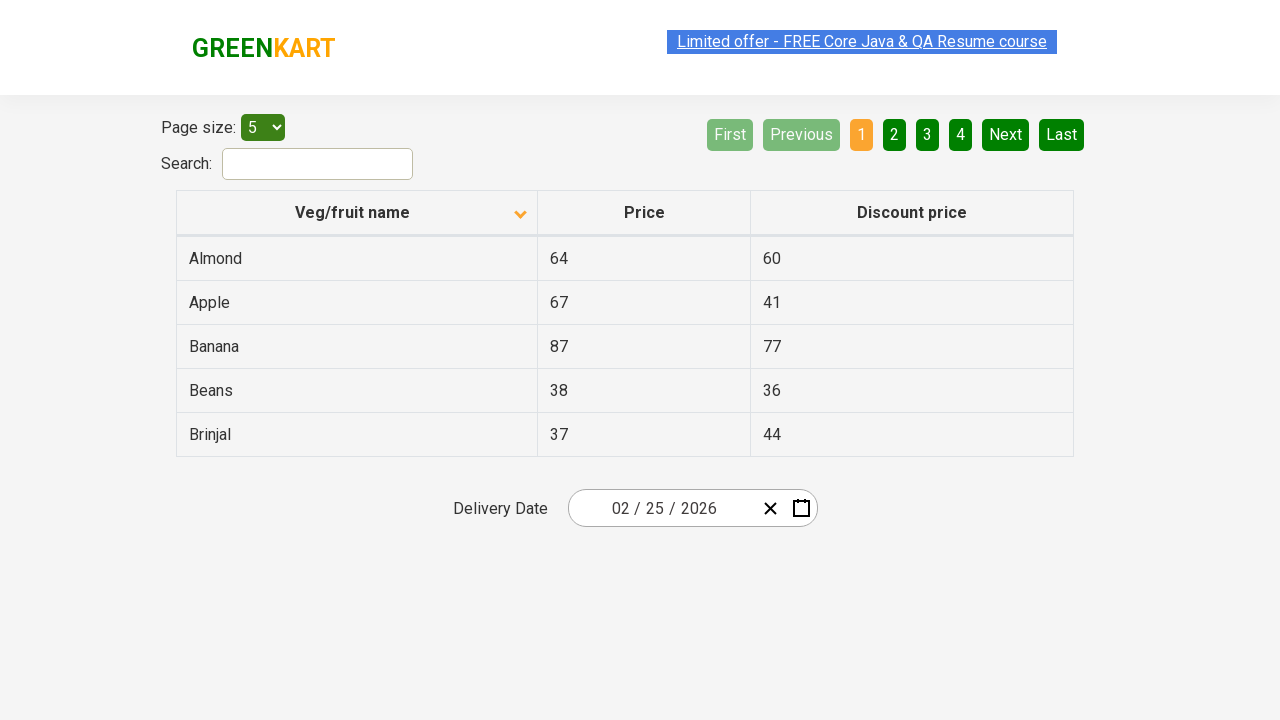

Table rows loaded after sorting
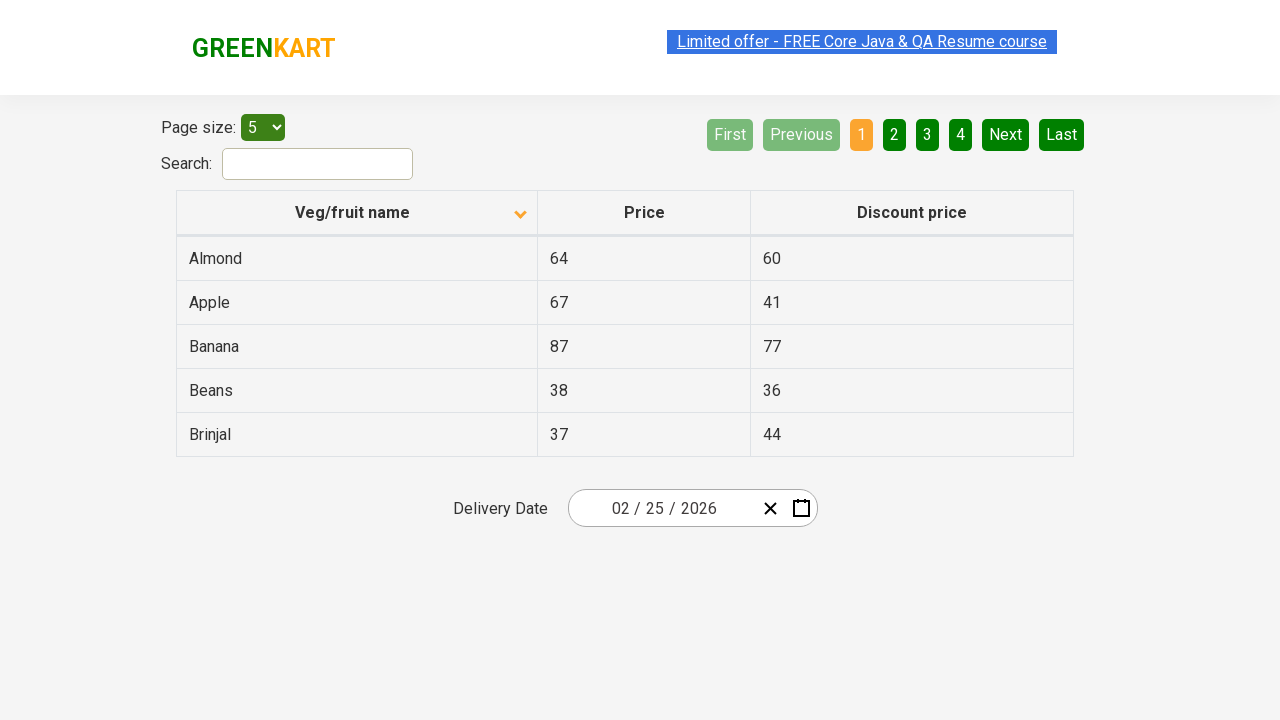

Retrieved all elements from first column
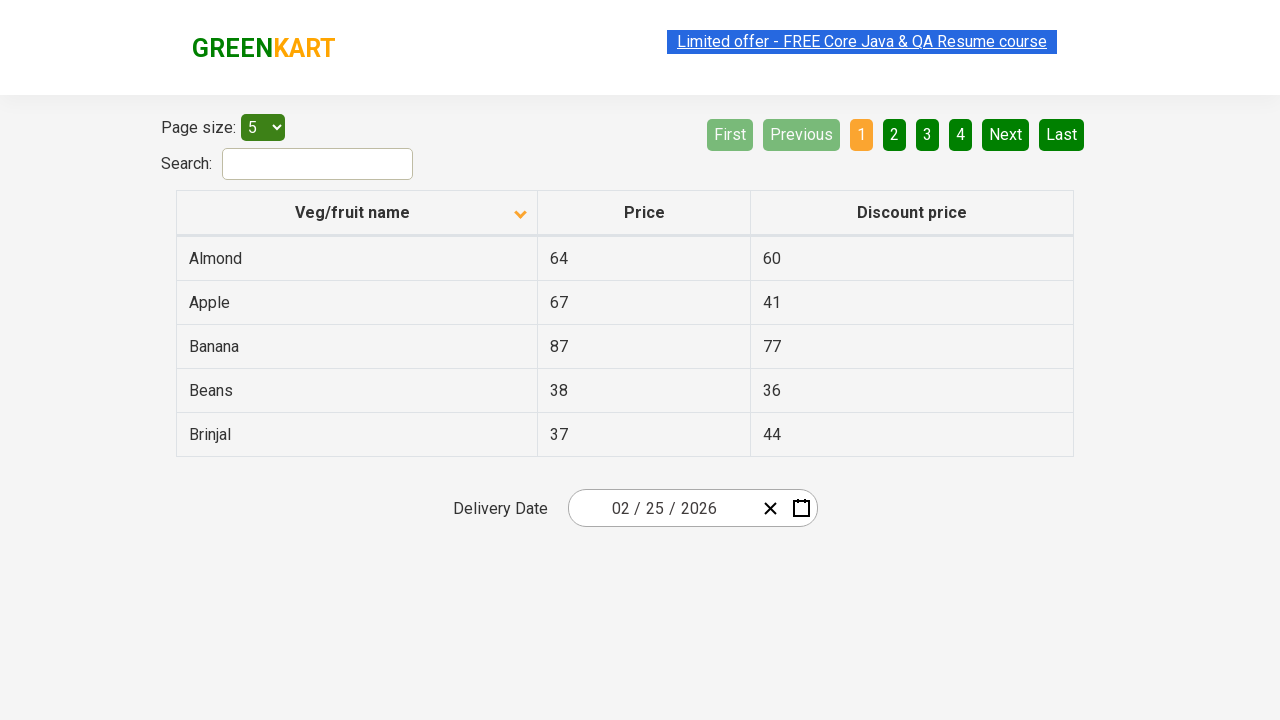

Verified table is sorted correctly in ascending order
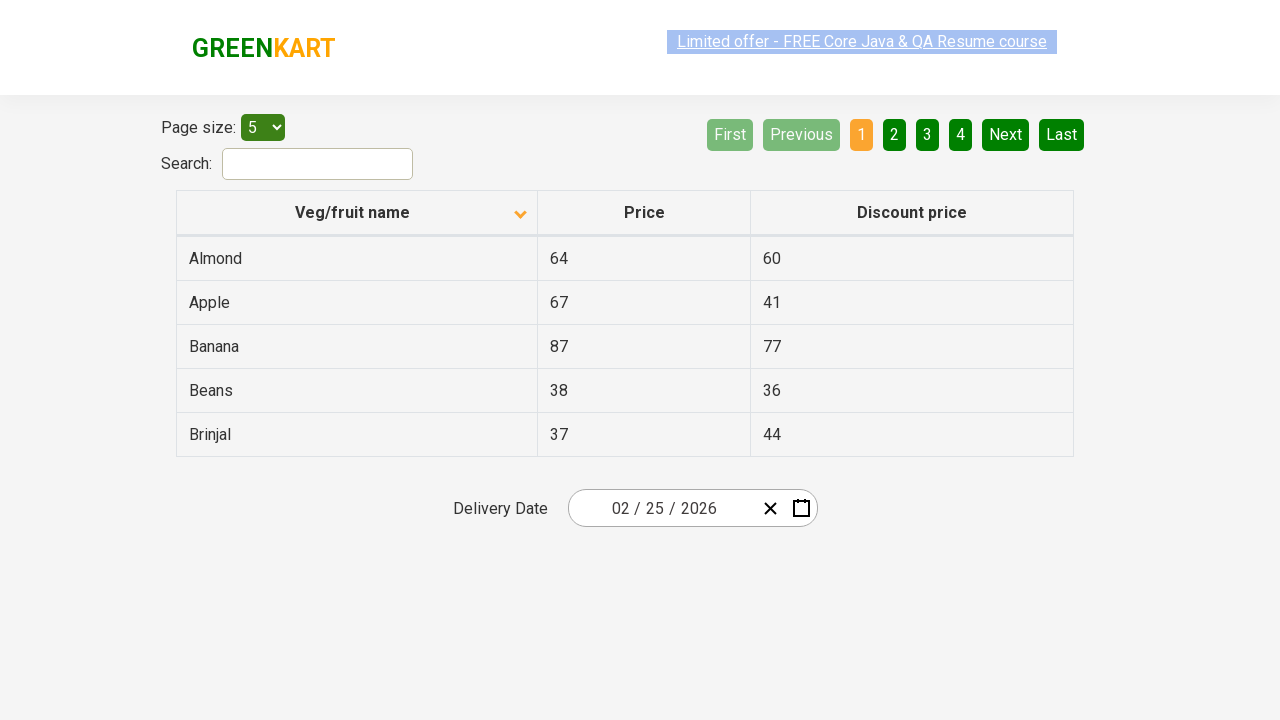

Clicked next page button to continue searching for Rice at (1006, 134) on [aria-label='Next']
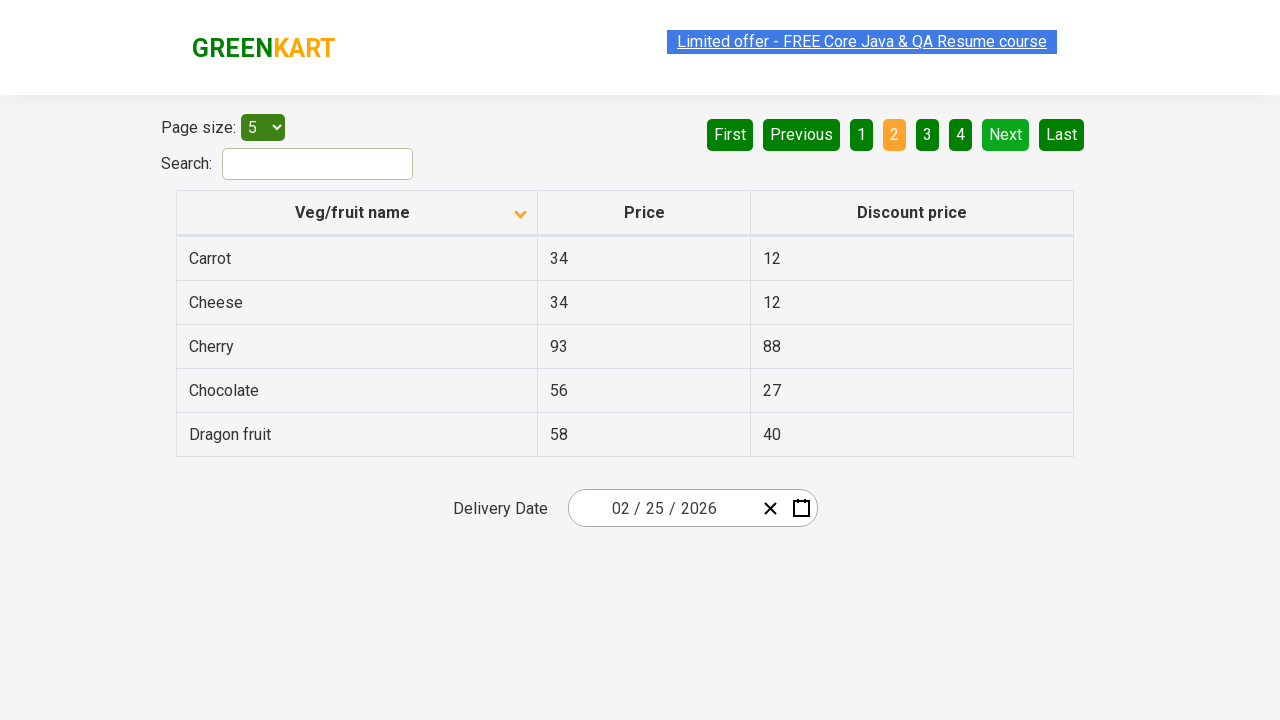

Waited for next page to load
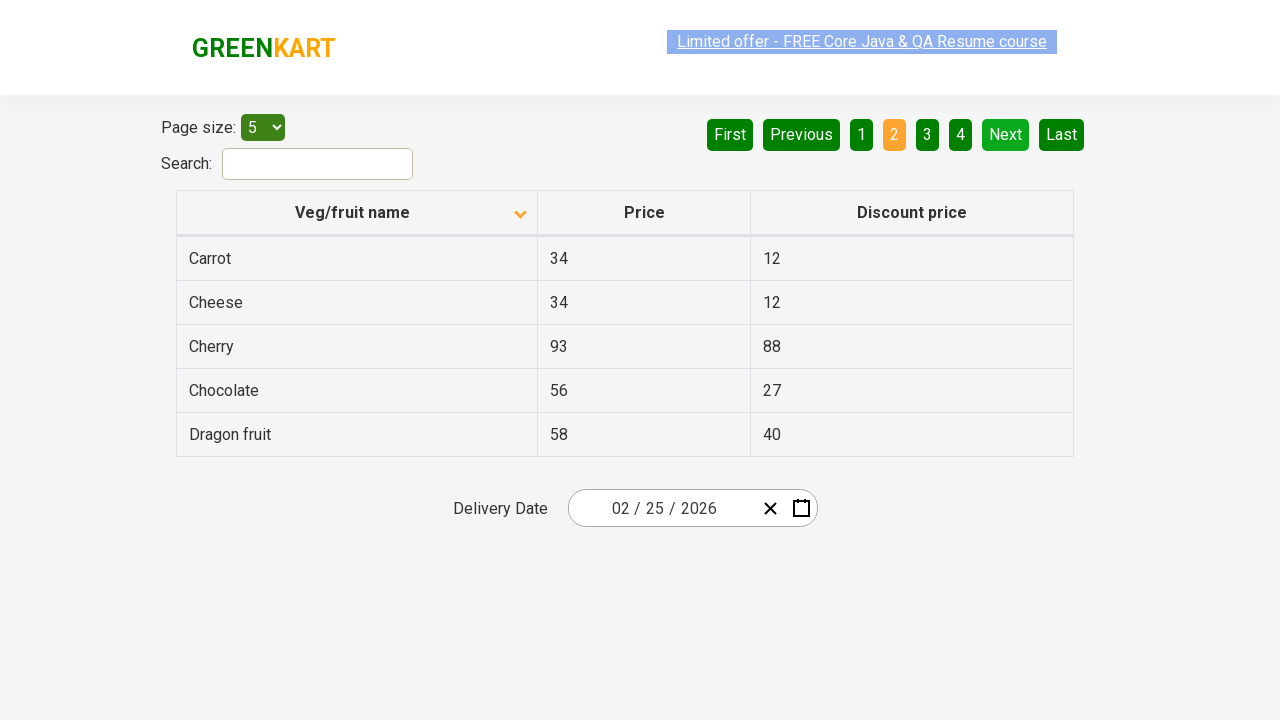

Clicked next page button to continue searching for Rice at (1006, 134) on [aria-label='Next']
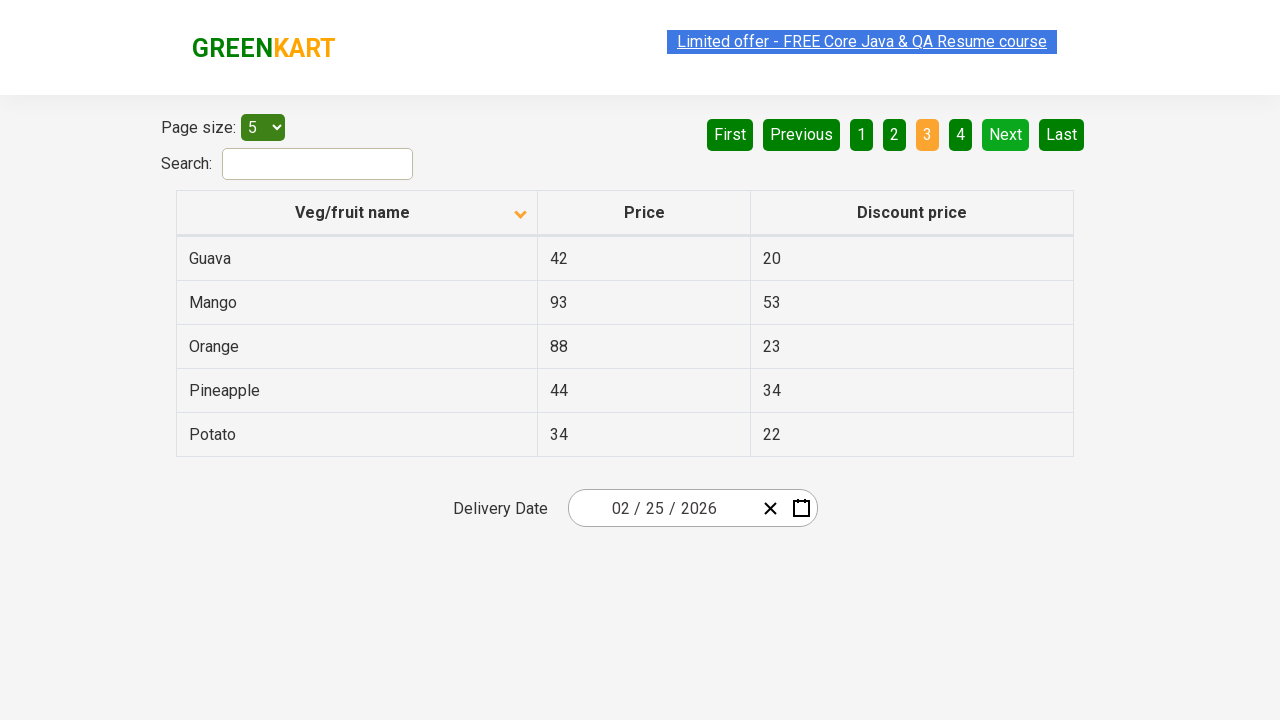

Waited for next page to load
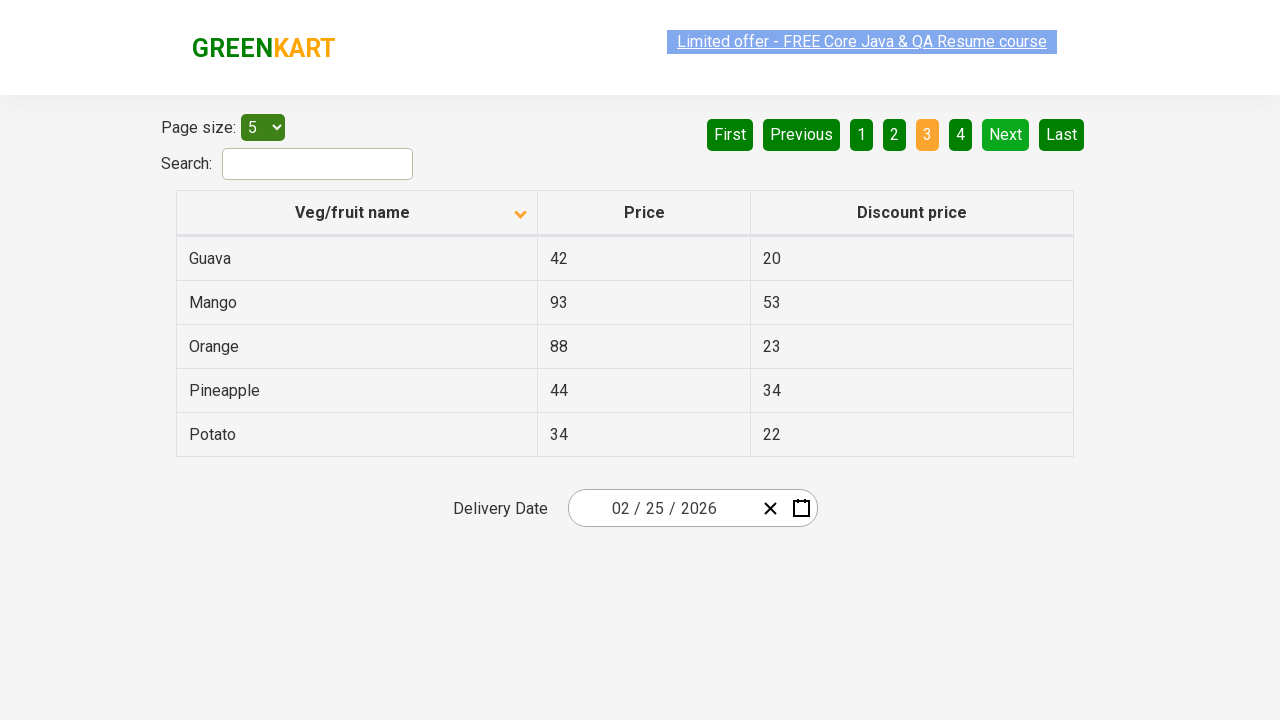

Clicked next page button to continue searching for Rice at (1006, 134) on [aria-label='Next']
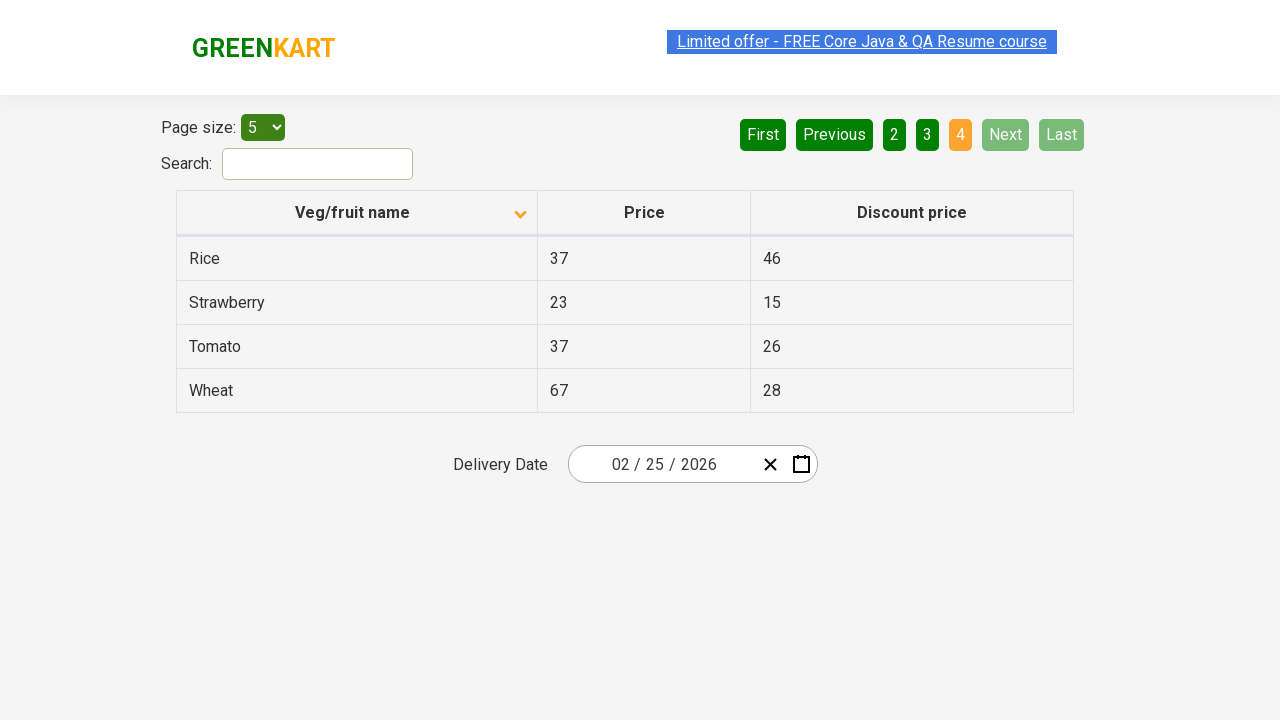

Waited for next page to load
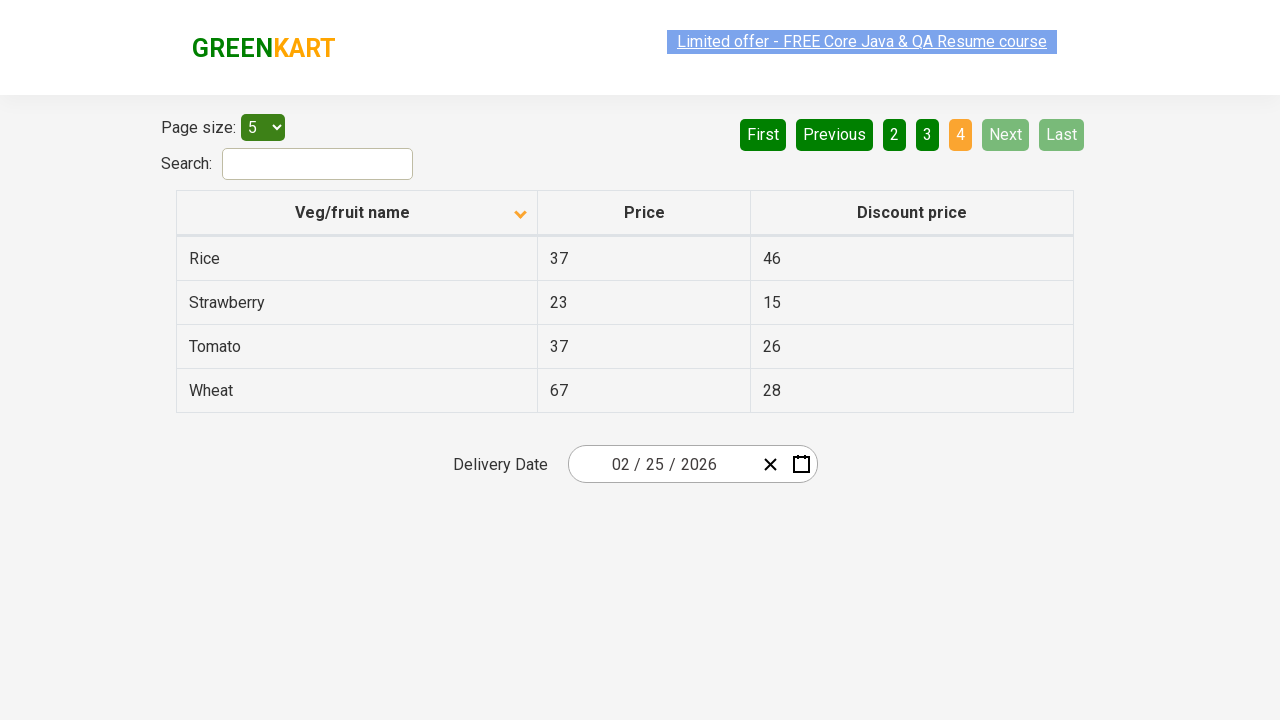

Found Rice with price: 37
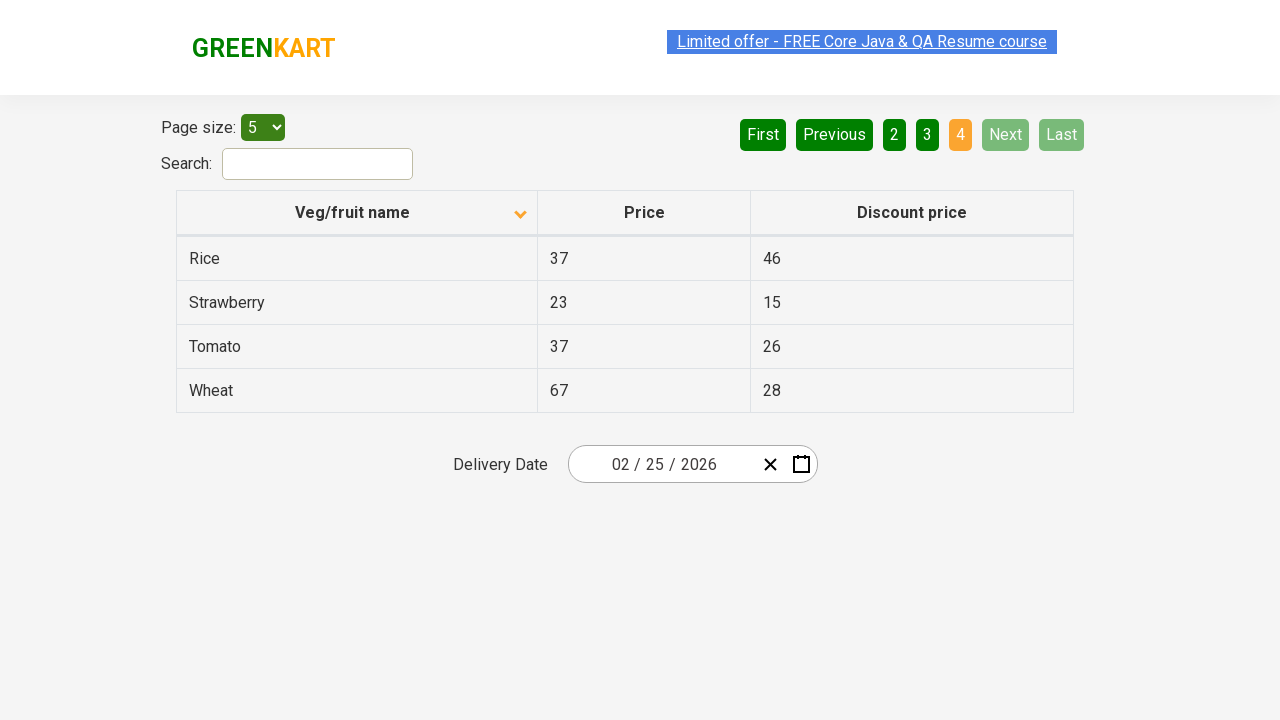

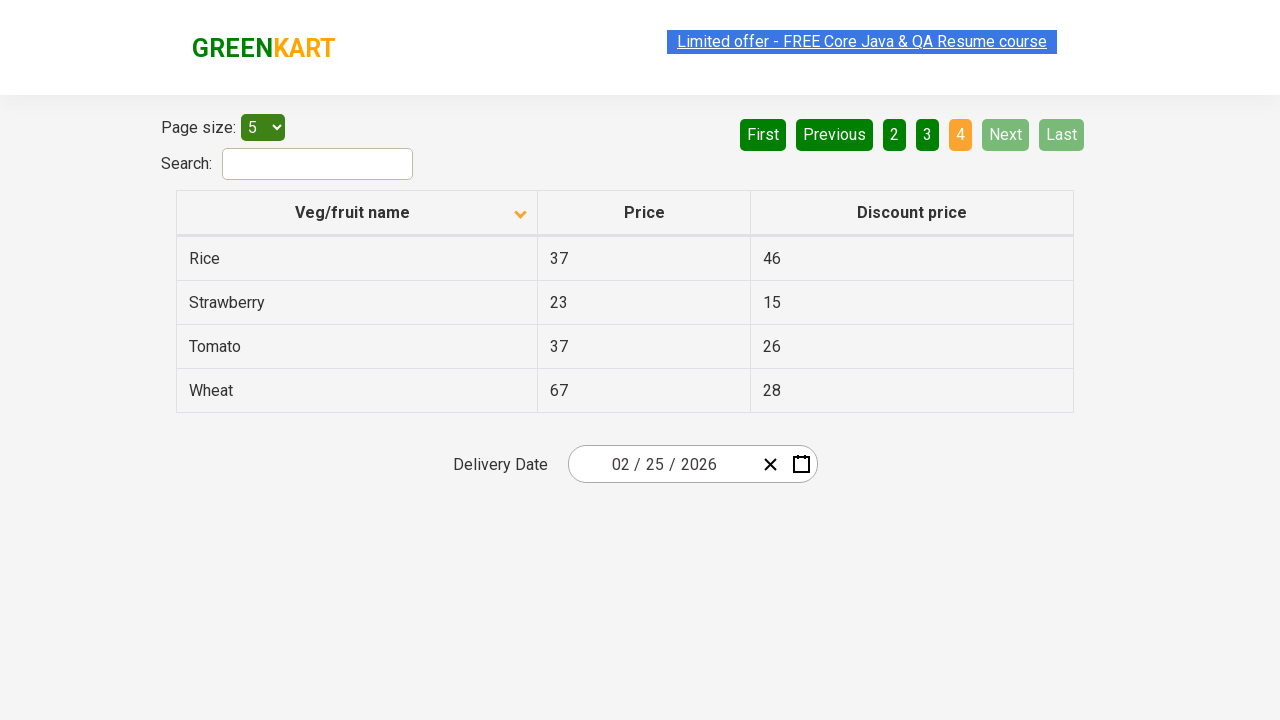